Creates a new paste on Pastebin by filling in the code content, selecting syntax highlighting format, setting expiration time, adding a title, and submitting the form.

Starting URL: https://pastebin.com/

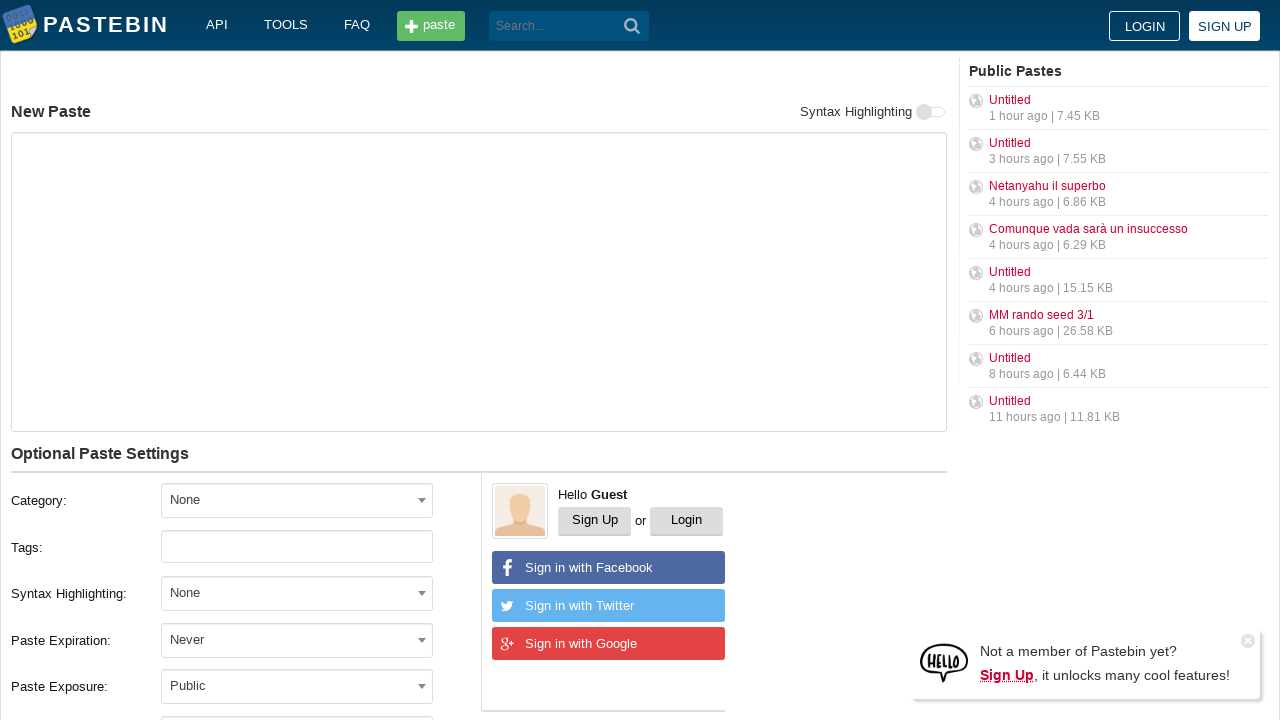

Filled in code content with git configuration commands on #postform-text
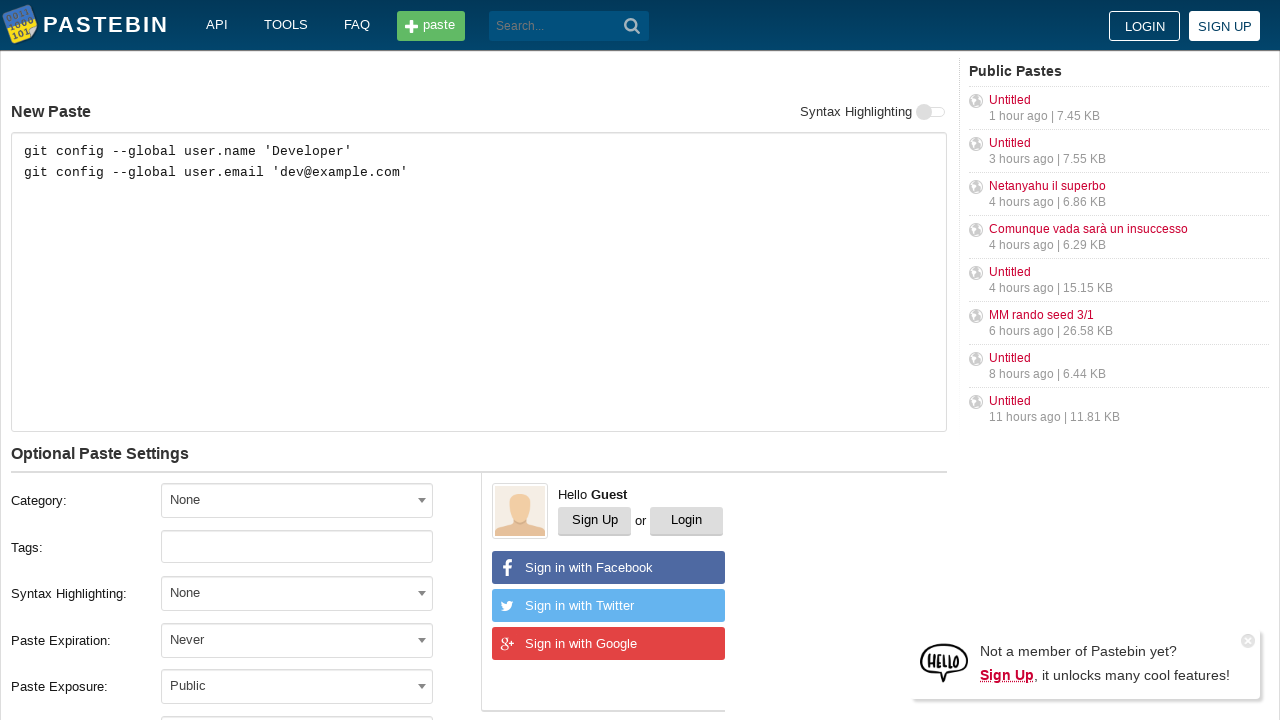

Clicked syntax highlighting dropdown at (297, 593) on #select2-postform-format-container
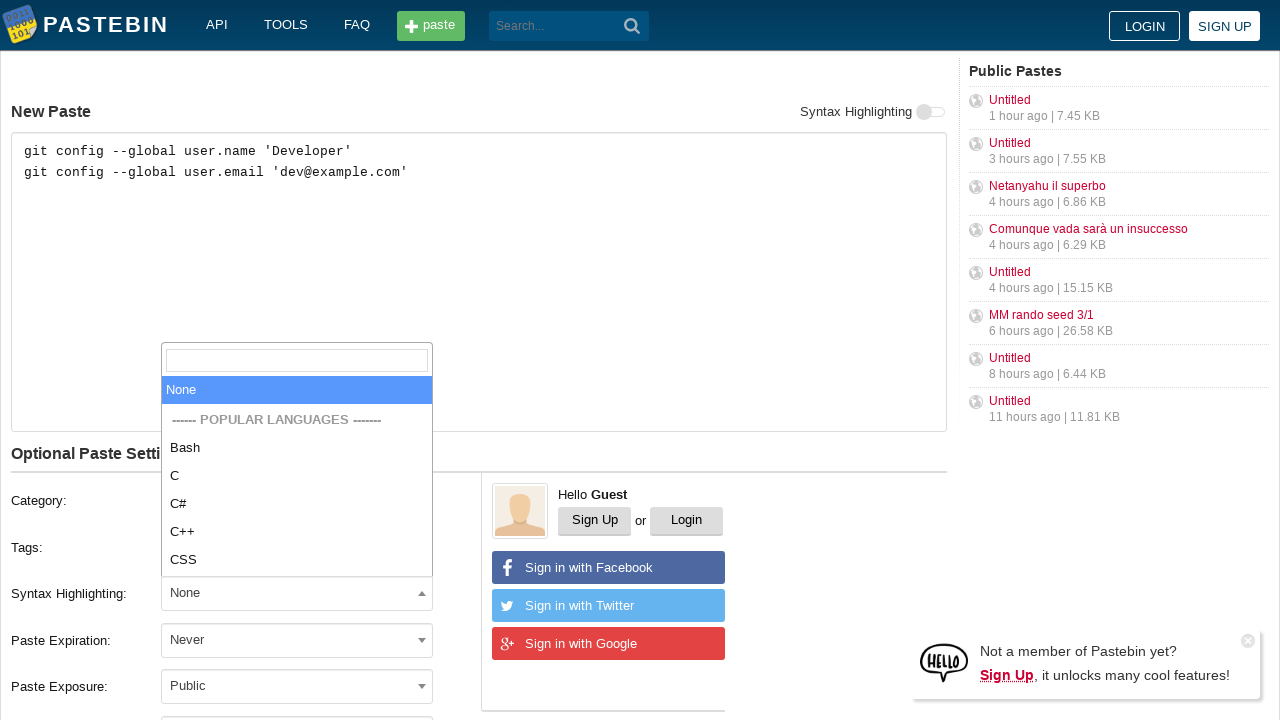

Selected Bash as syntax highlighting format at (297, 448) on xpath=//li[text()='Bash']
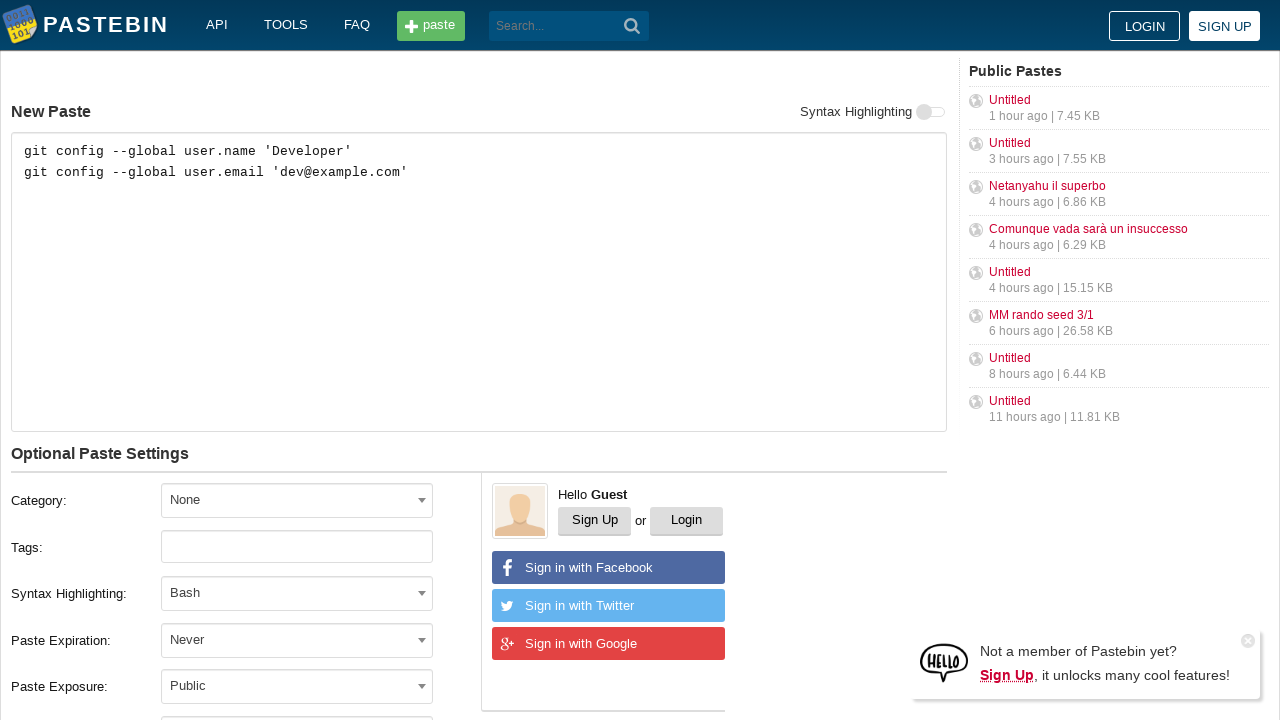

Clicked expiration time dropdown at (297, 640) on #select2-postform-expiration-container
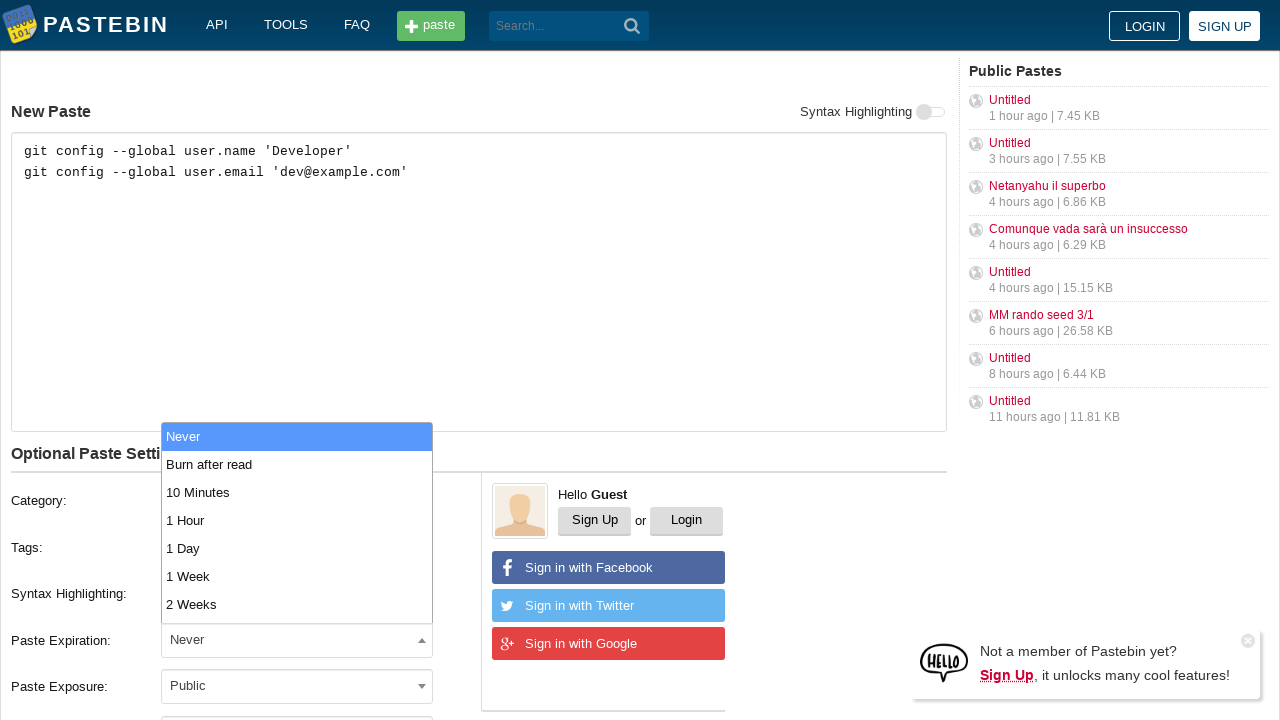

Selected 10 Minutes as expiration time at (297, 492) on xpath=//li[text()='10 Minutes']
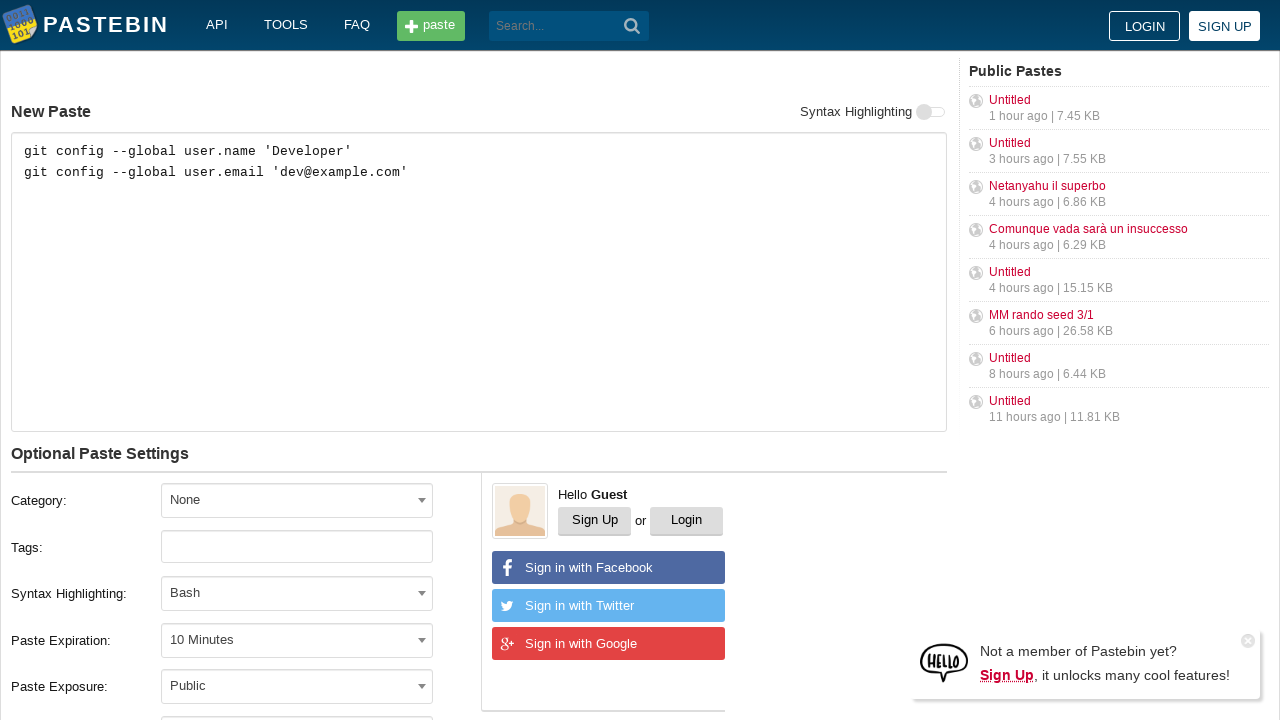

Filled in paste title 'Sample Bash Configuration Script' on #postform-name
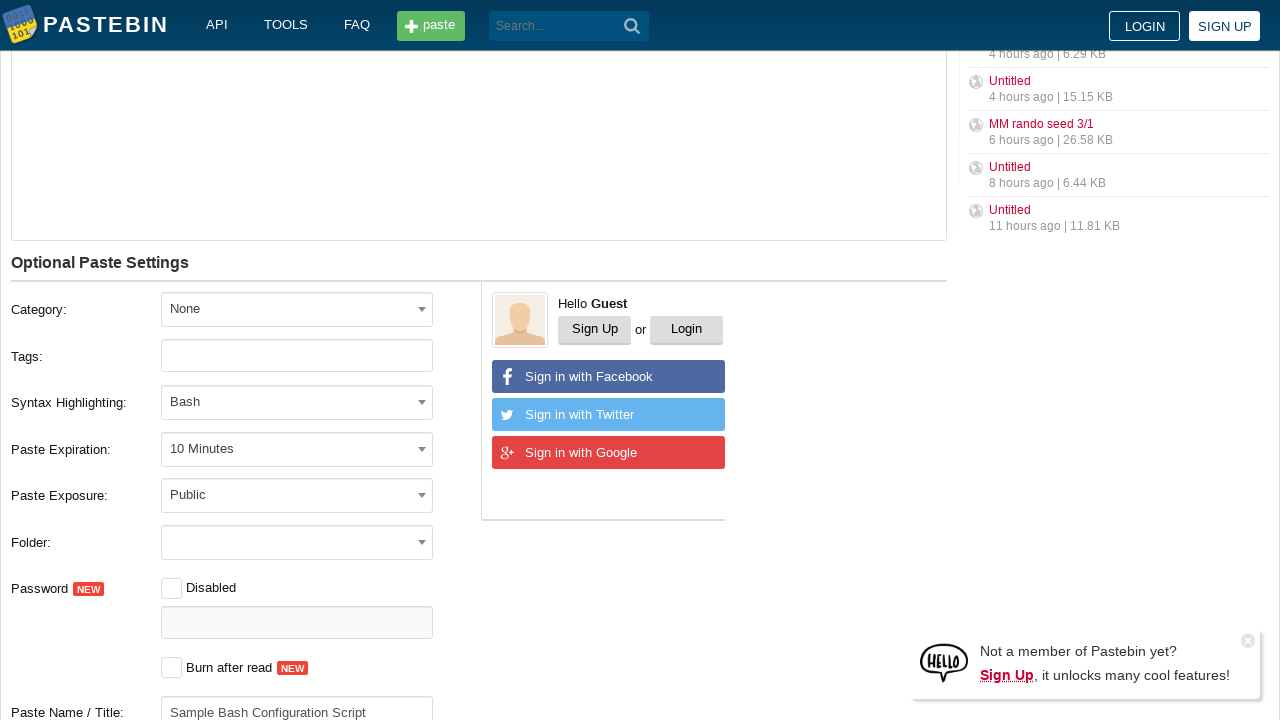

Clicked Create New Paste button at (240, 400) on xpath=//button[text()='Create New Paste']
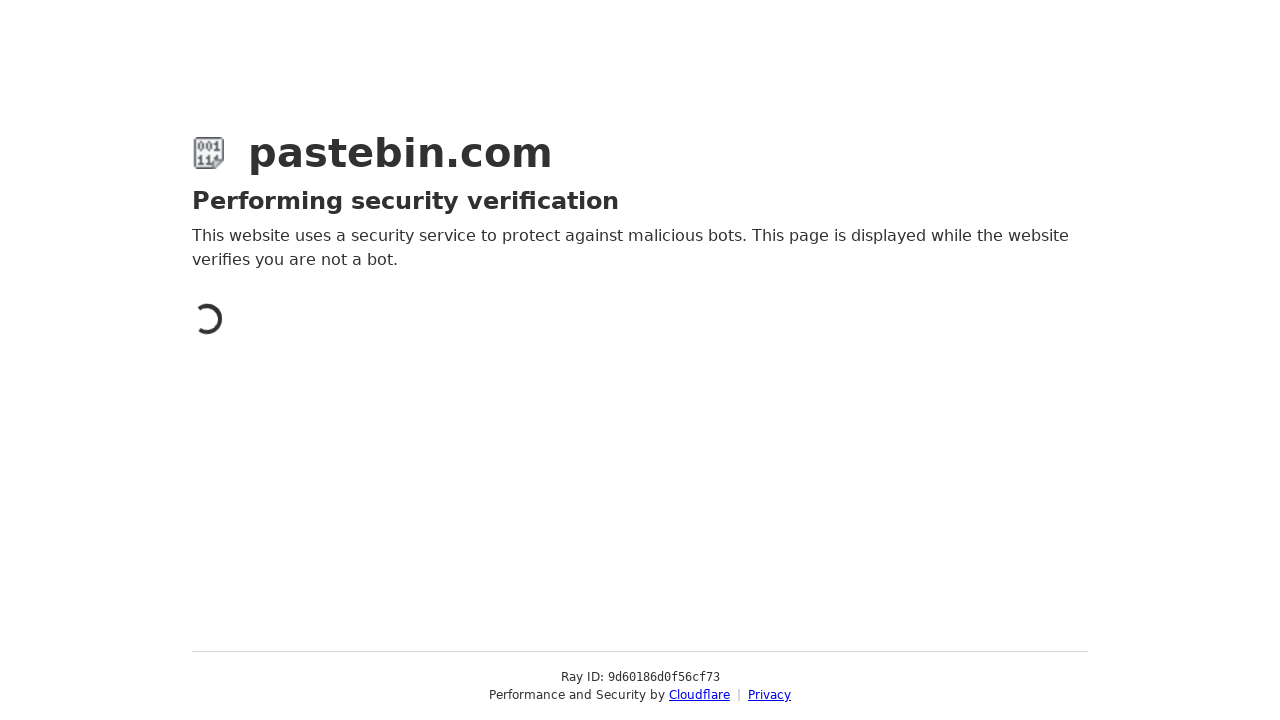

Paste created successfully and page loaded
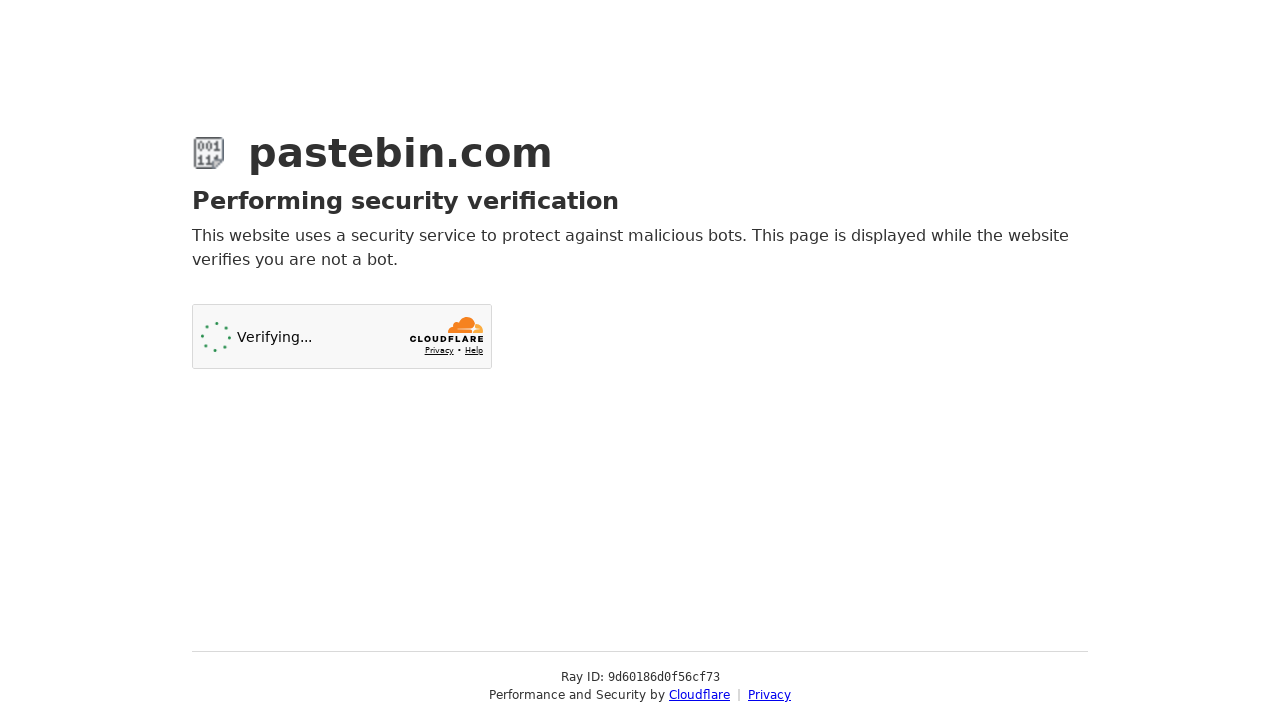

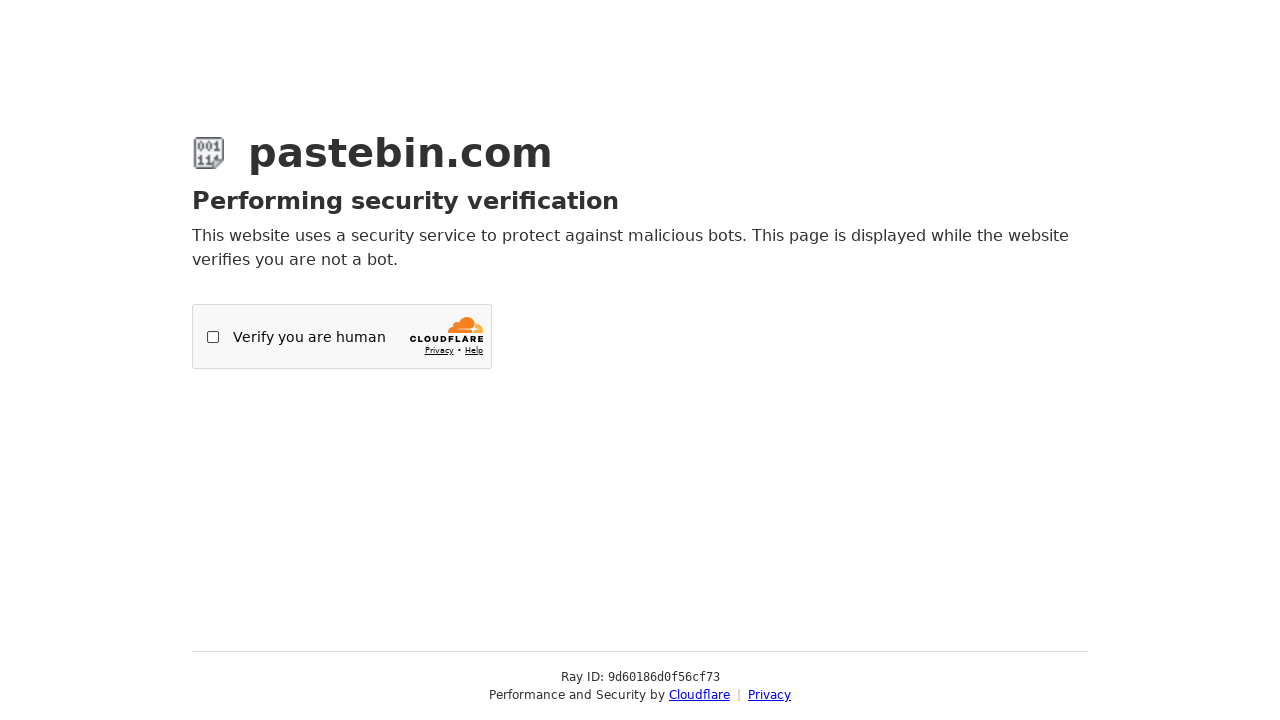